Tests checkbox functionality by navigating to the Checkboxes page, validating initial states of checkboxes, selecting and deselecting them, and verifying their states after each action.

Starting URL: http://the-internet.herokuapp.com/

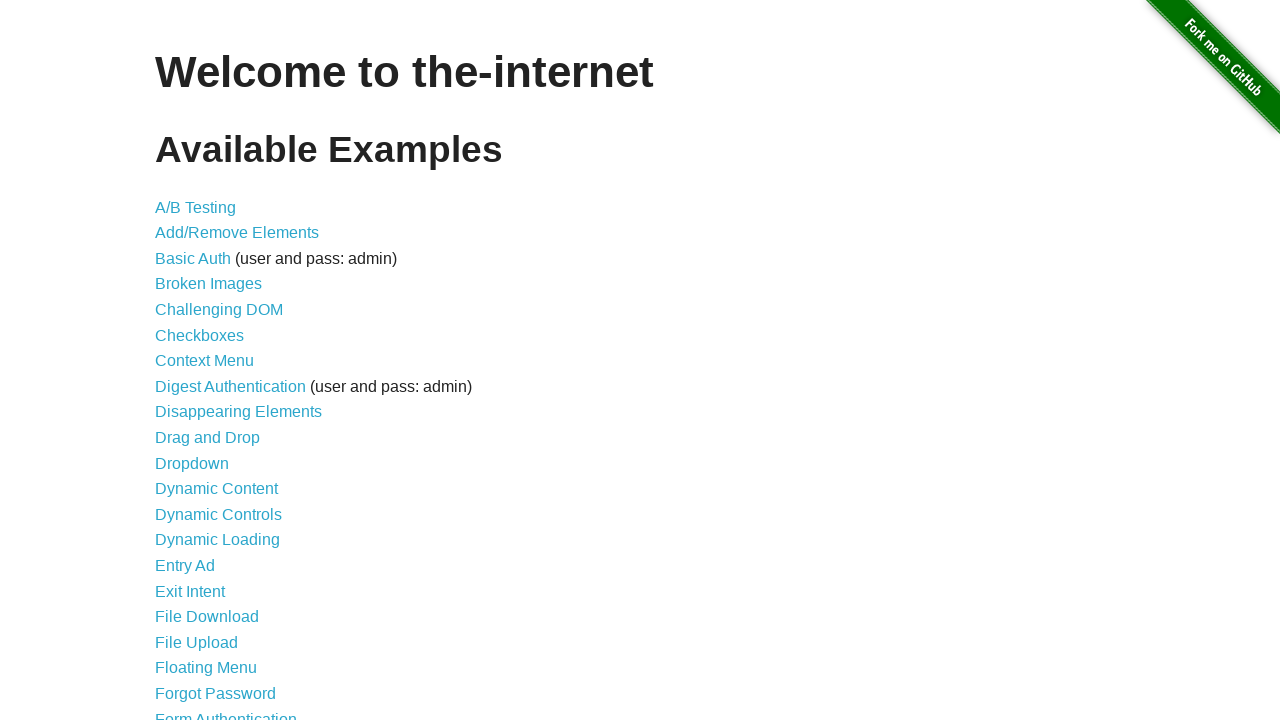

Clicked on 'Checkboxes' link to navigate to checkboxes page at (200, 335) on a:has-text('Checkboxes')
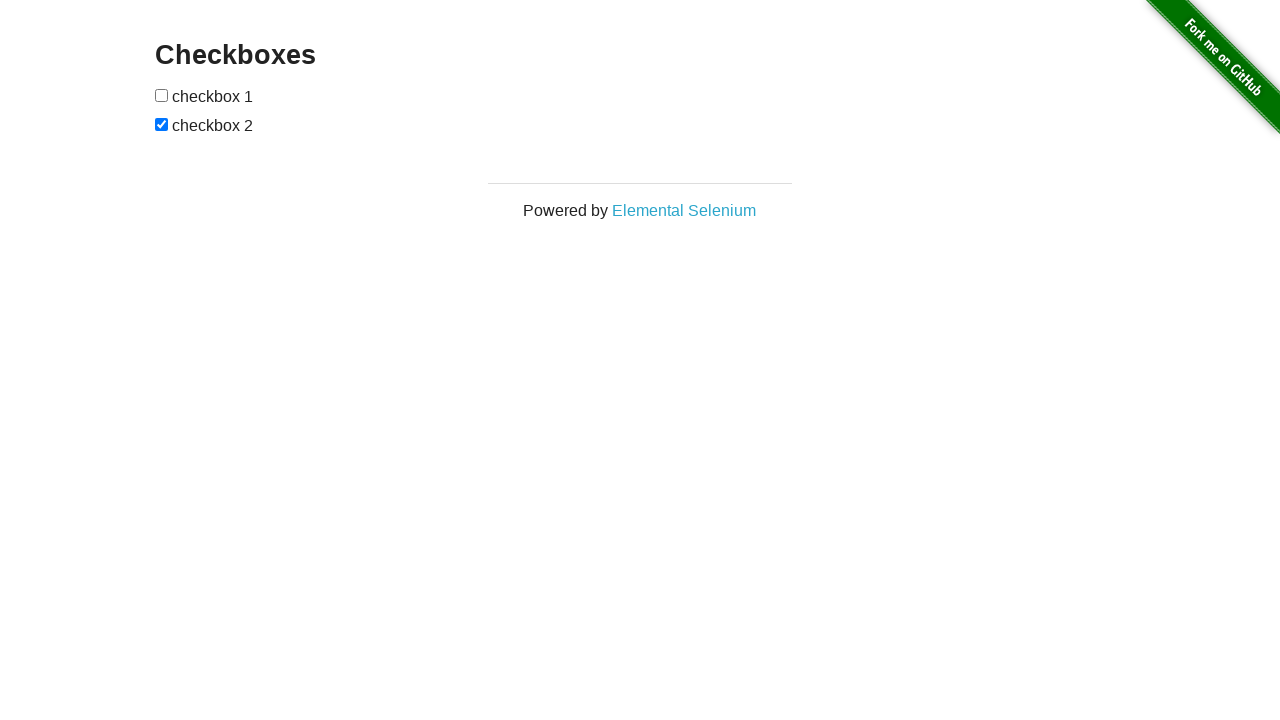

Checkboxes loaded and became visible
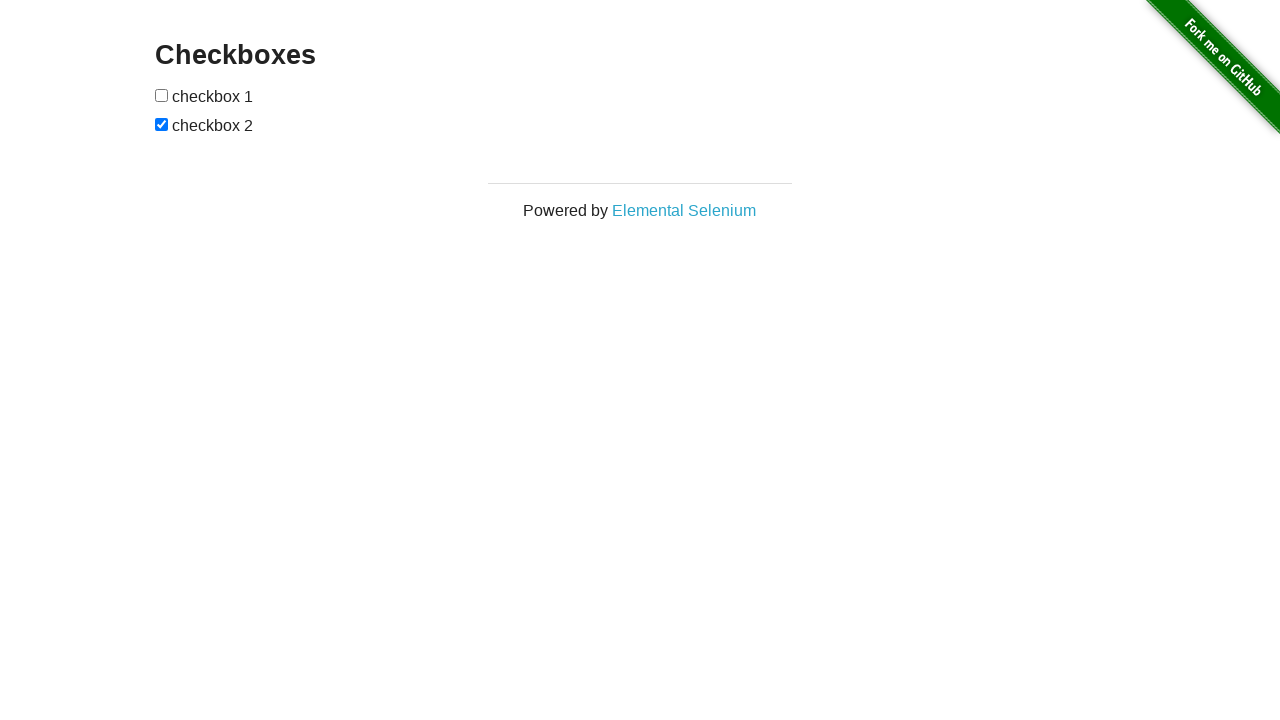

Located all checkbox elements on the page
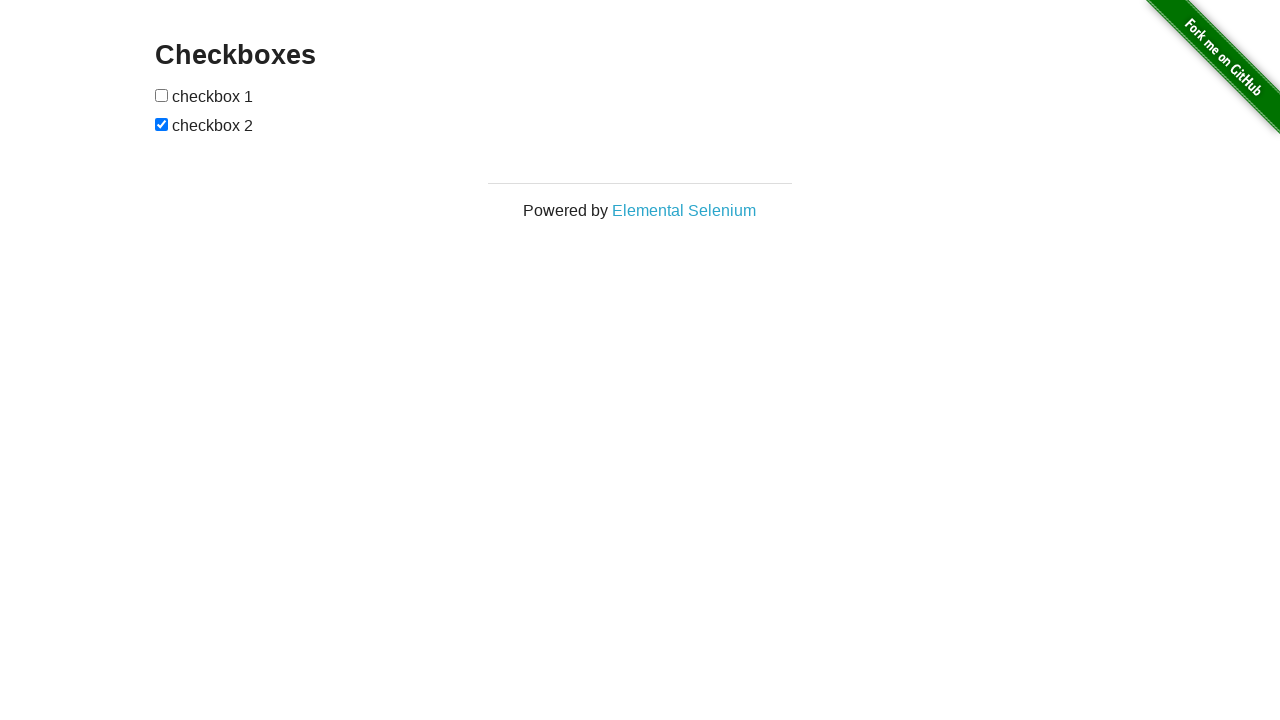

Verified checkbox 1 is visible
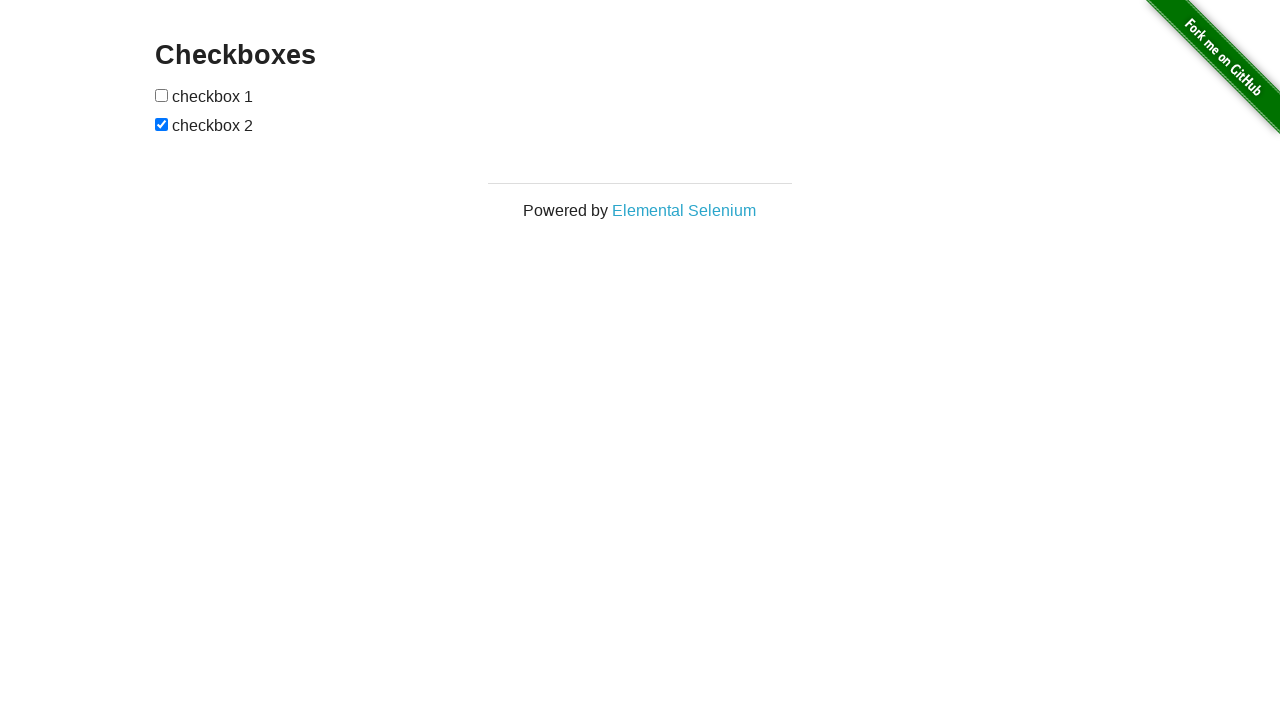

Verified checkbox 1 is enabled
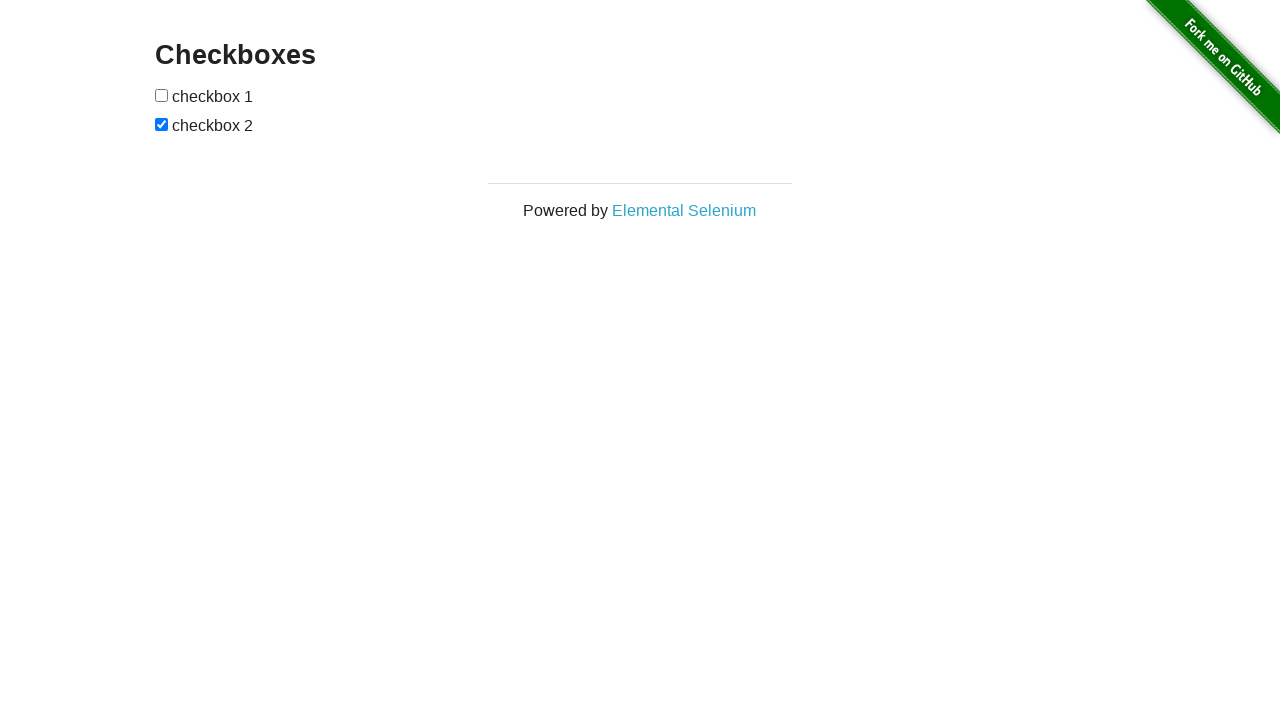

Verified checkbox 2 is visible
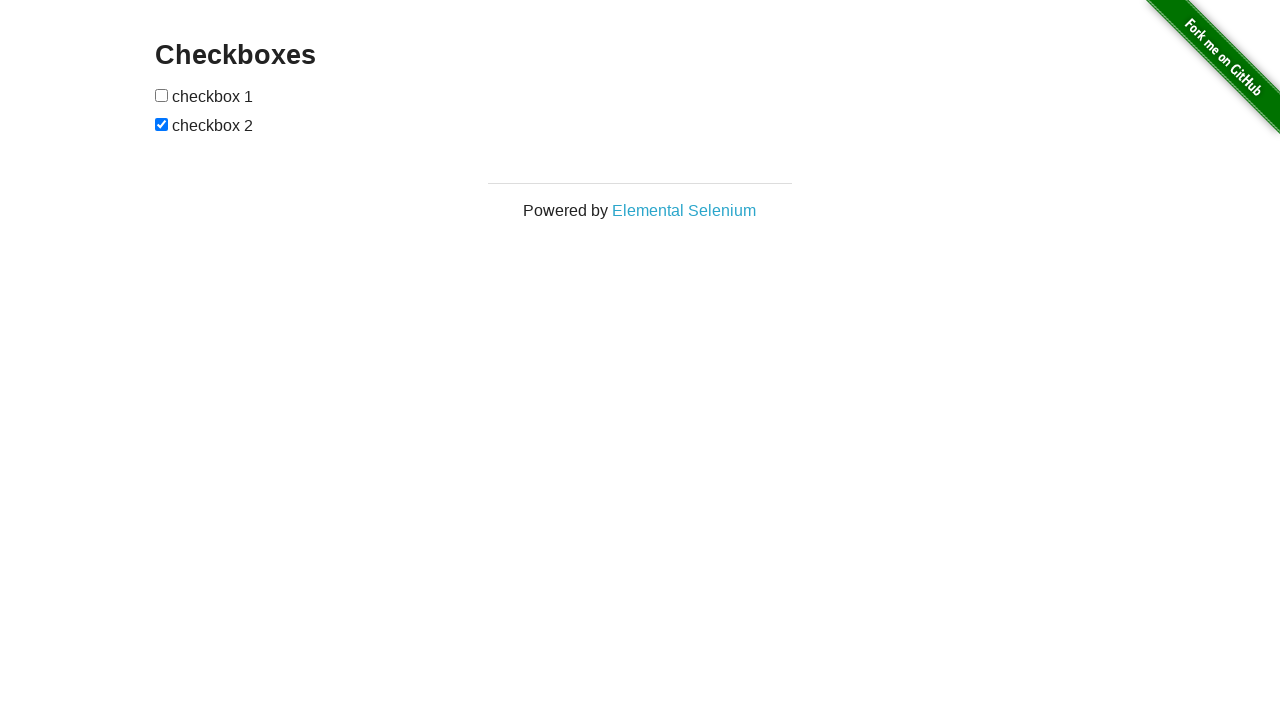

Verified checkbox 2 is enabled
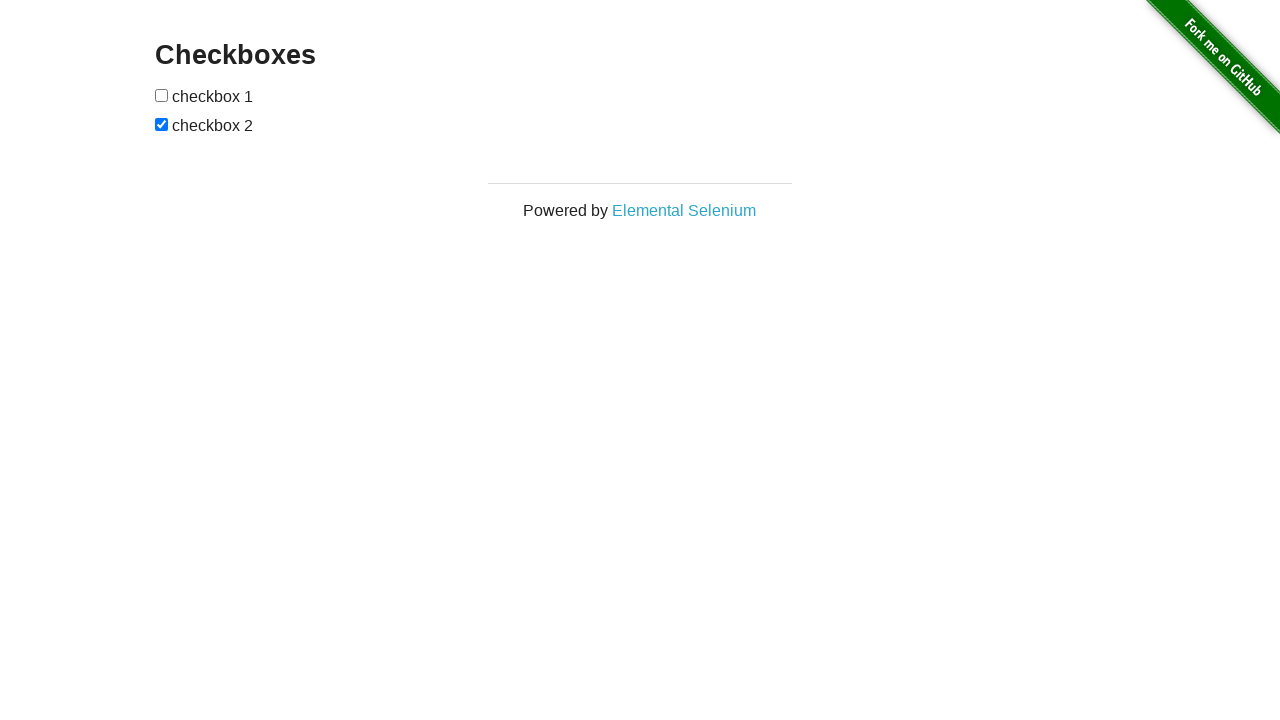

Verified checkbox 1 is initially unchecked
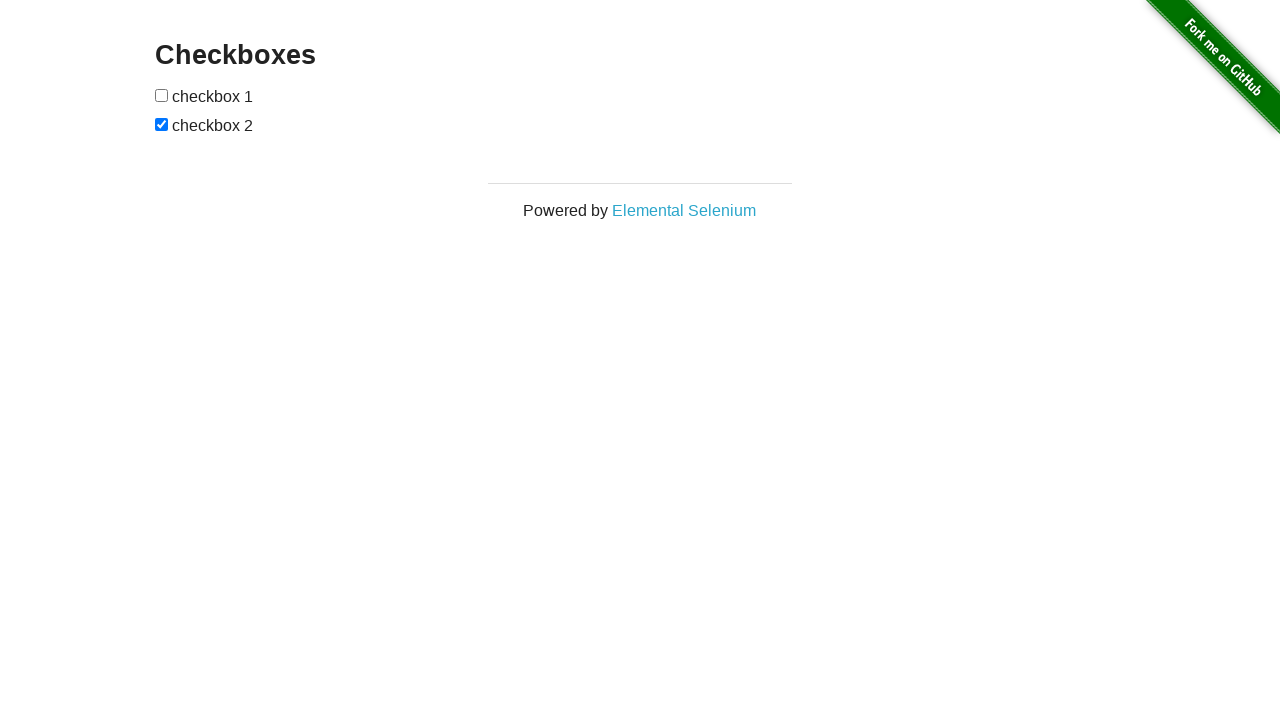

Verified checkbox 2 is initially checked
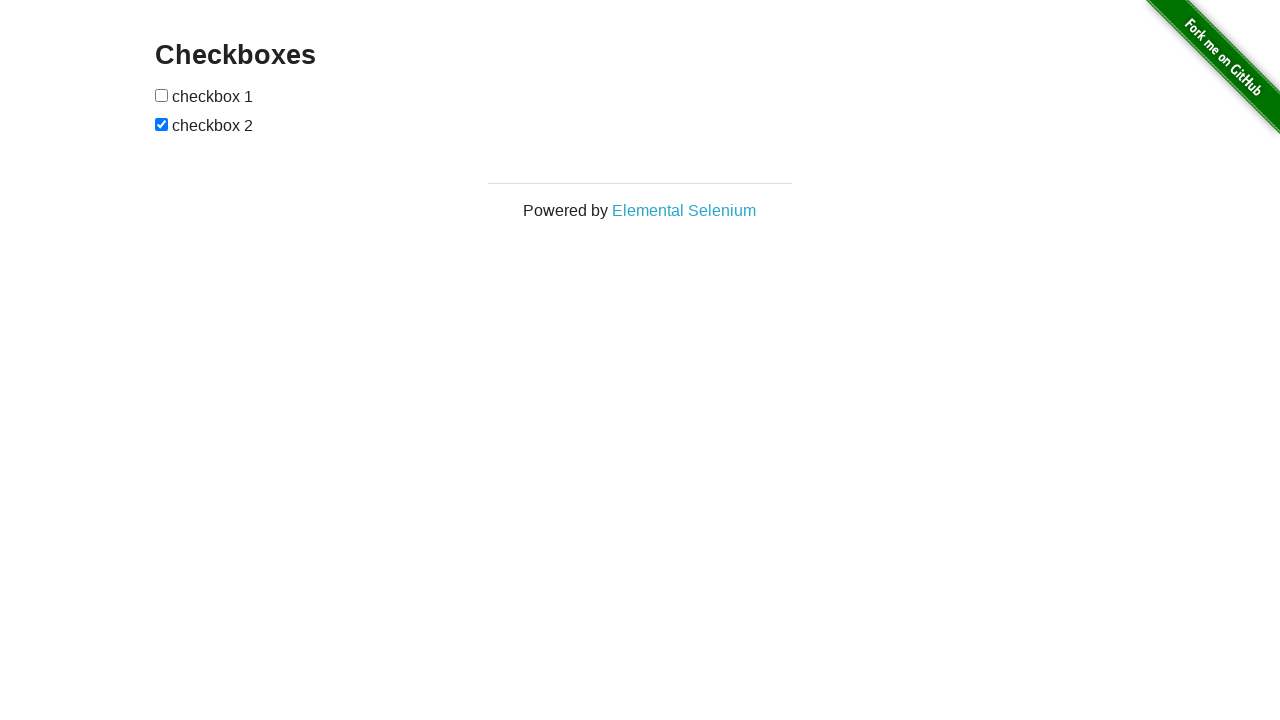

Clicked checkbox 1 to select it at (162, 95) on input[type='checkbox'] >> nth=0
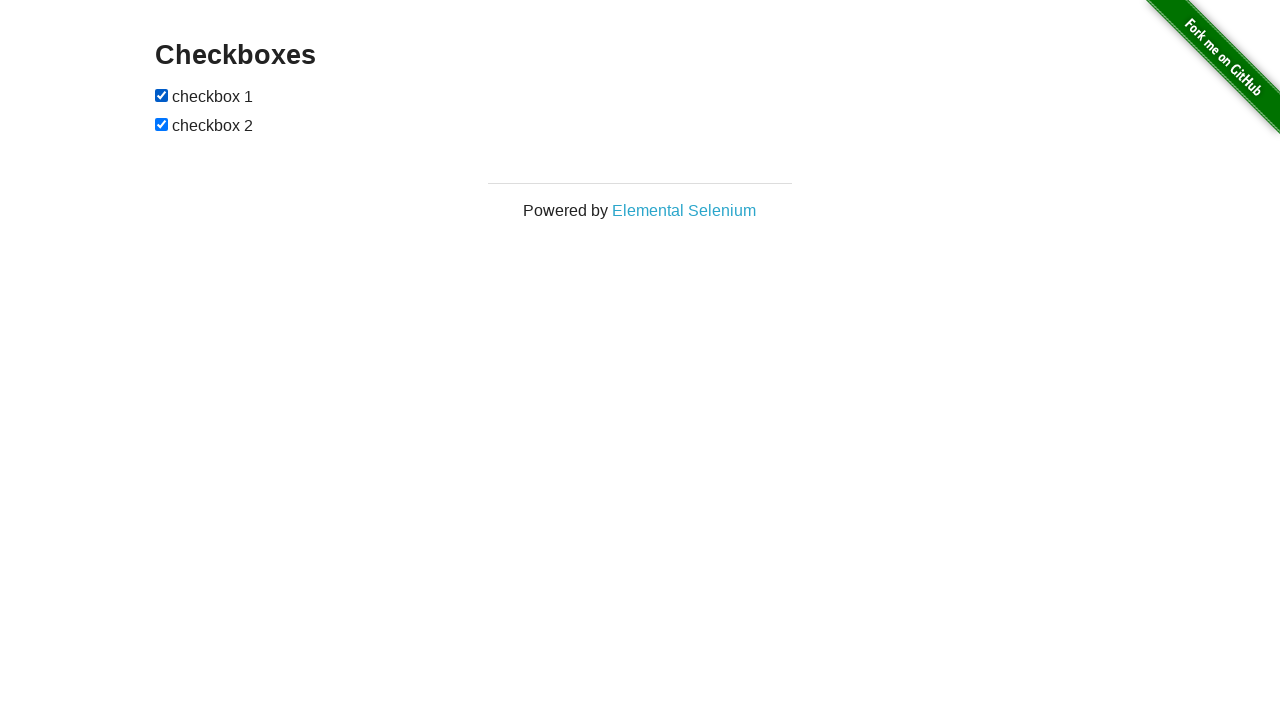

Verified checkbox 1 is now checked after clicking
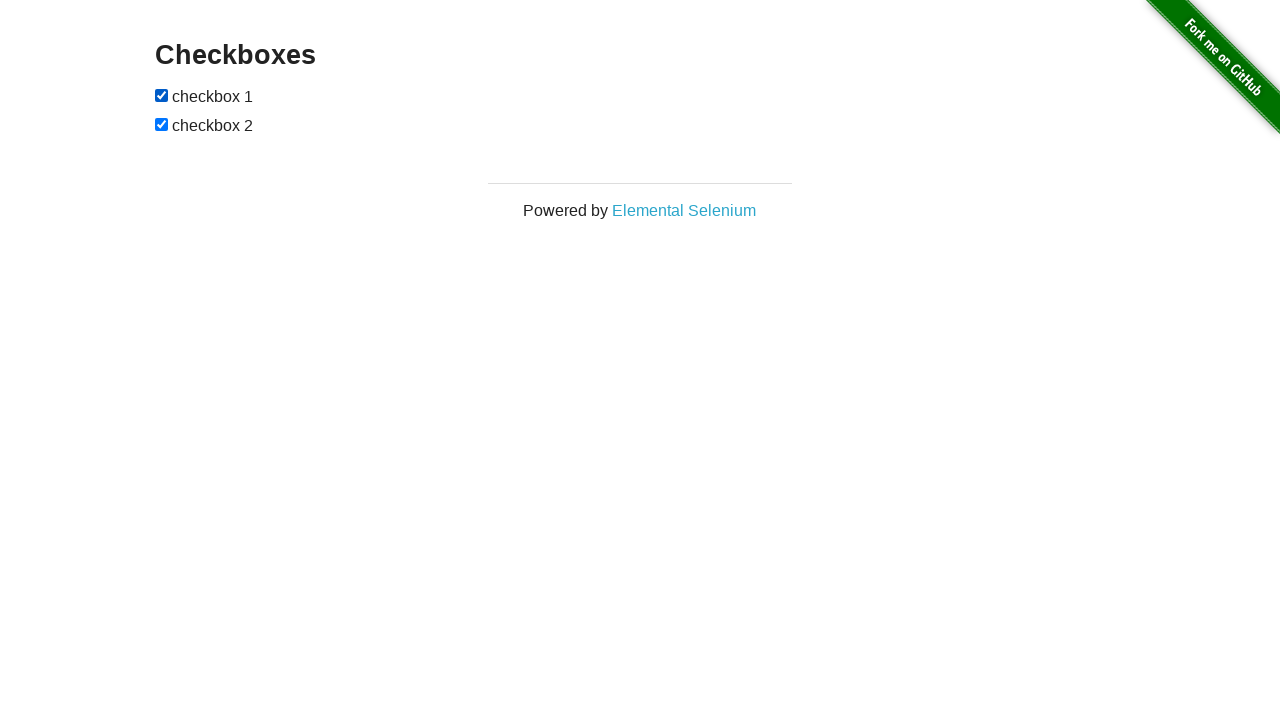

Clicked checkbox 1 to deselect it at (162, 95) on input[type='checkbox'] >> nth=0
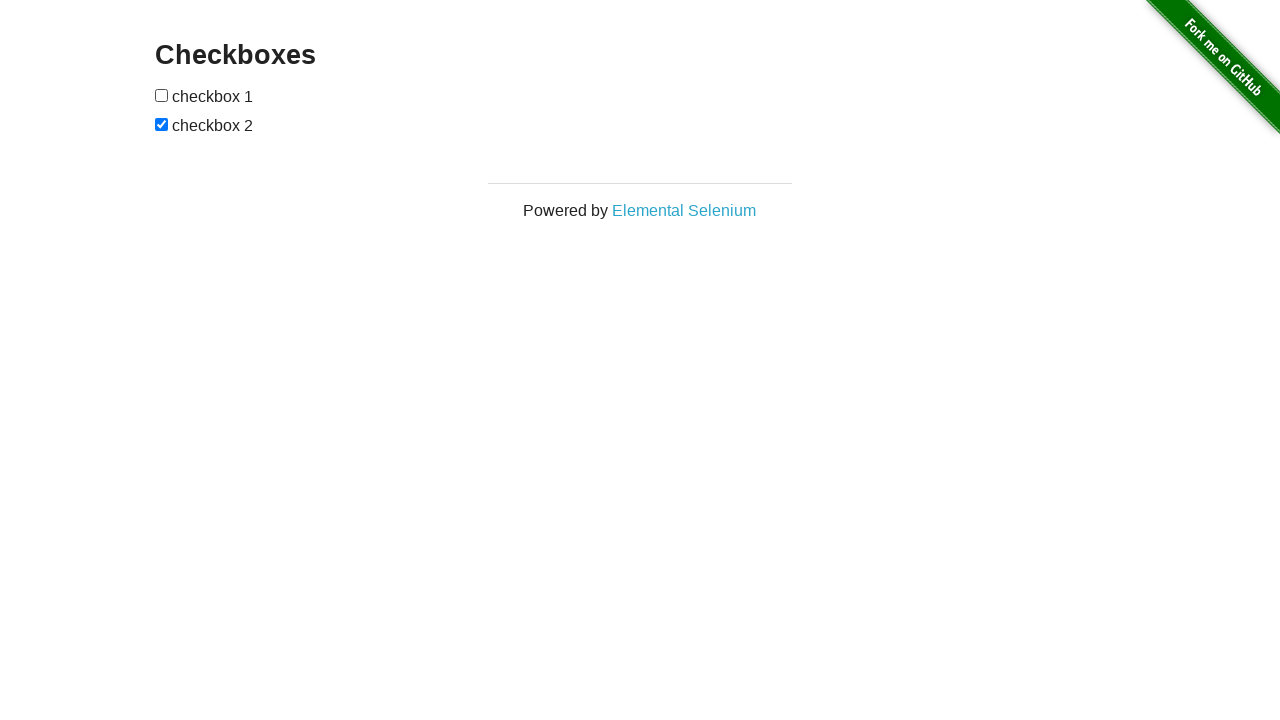

Verified checkbox 1 is now unchecked after clicking
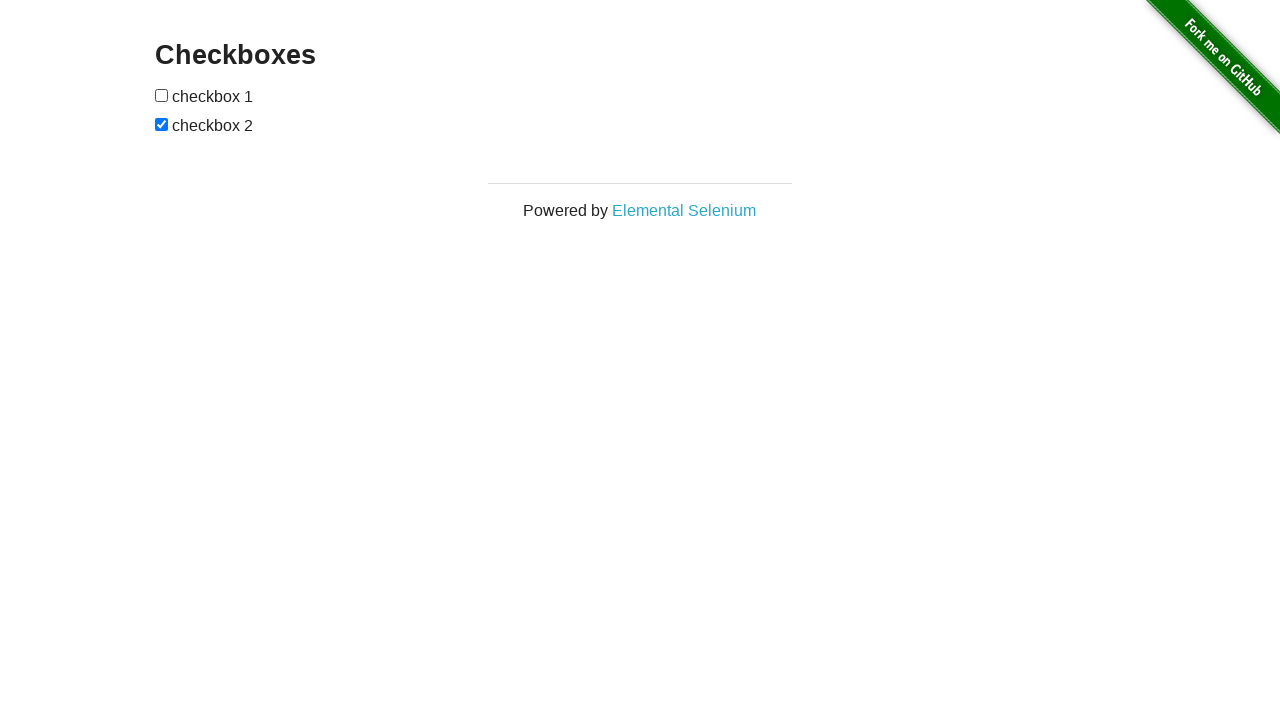

Clicked checkbox 2 to deselect it at (162, 124) on input[type='checkbox'] >> nth=1
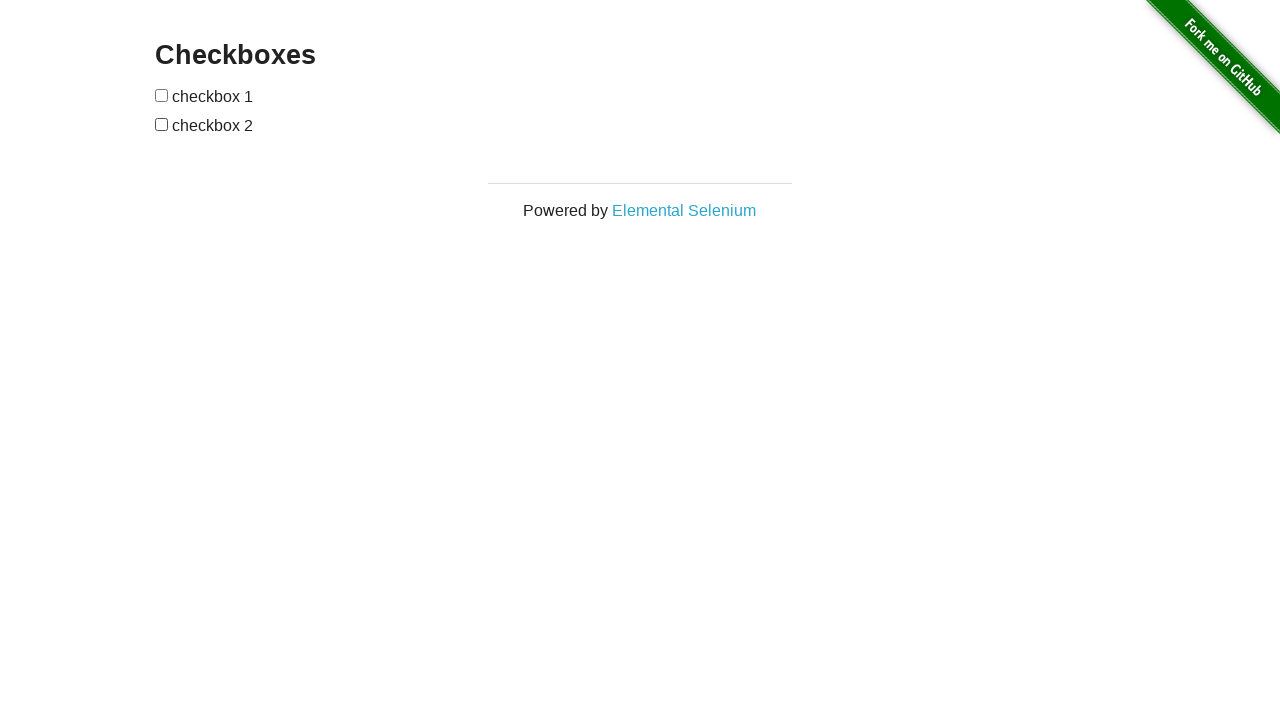

Verified checkbox 2 is now unchecked after clicking
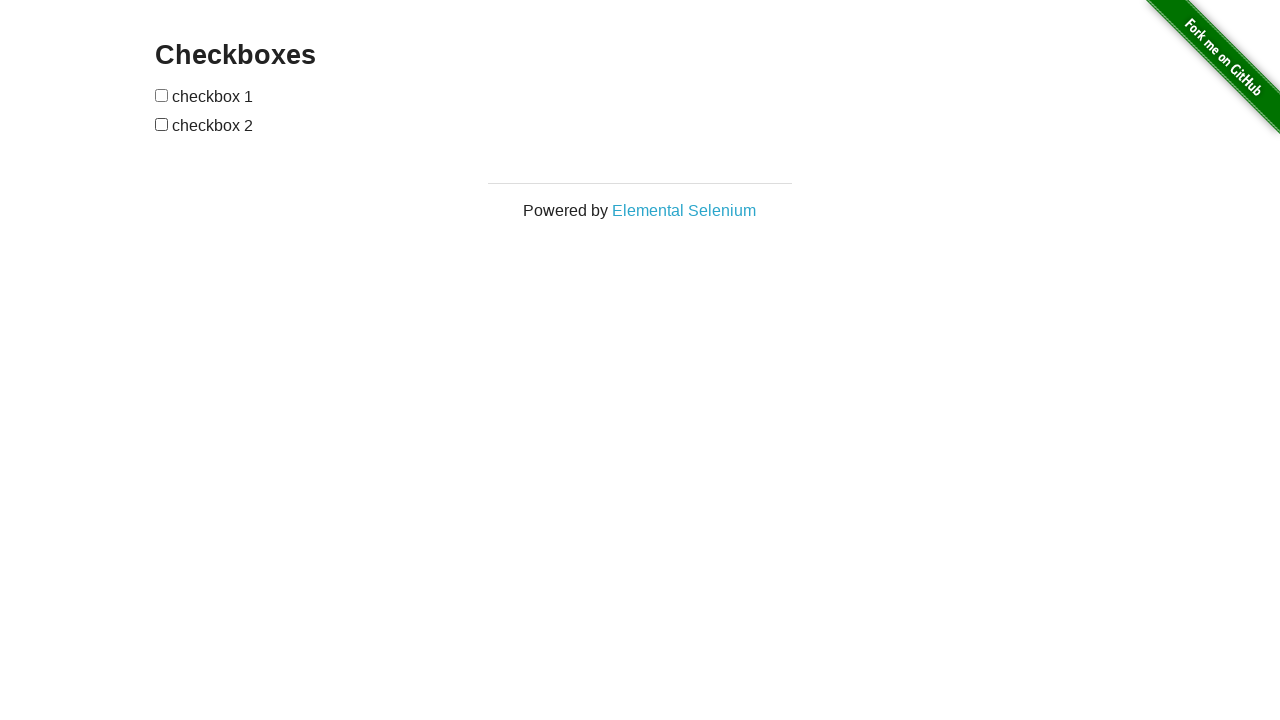

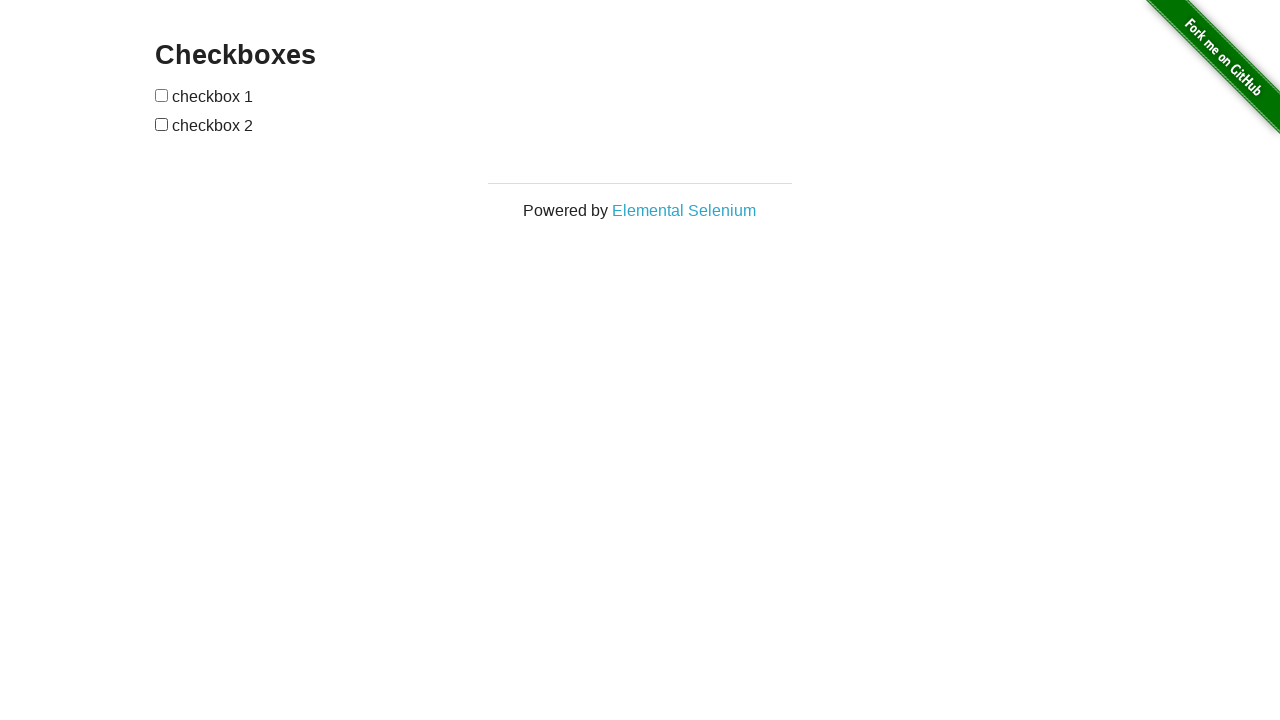